Navigates to Bluestone website and verifies that links are present on the page by locating all anchor elements

Starting URL: https://www.bluestone.com/

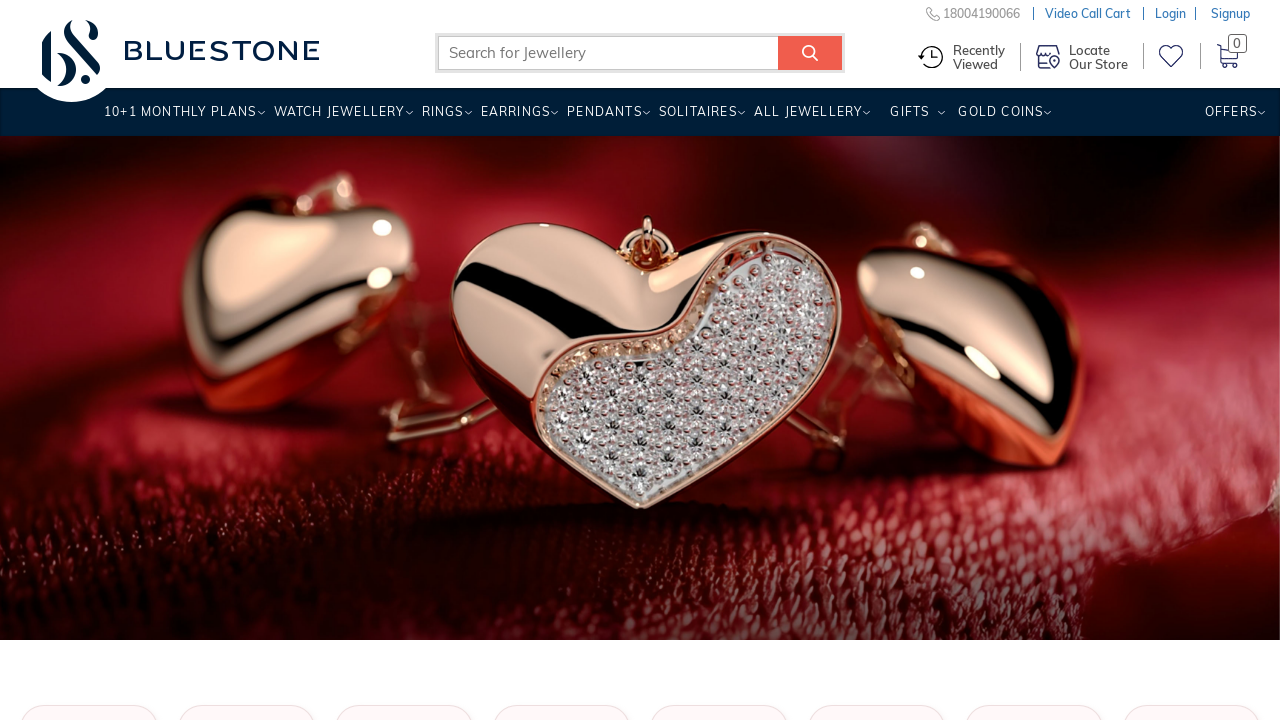

Navigated to Bluestone website
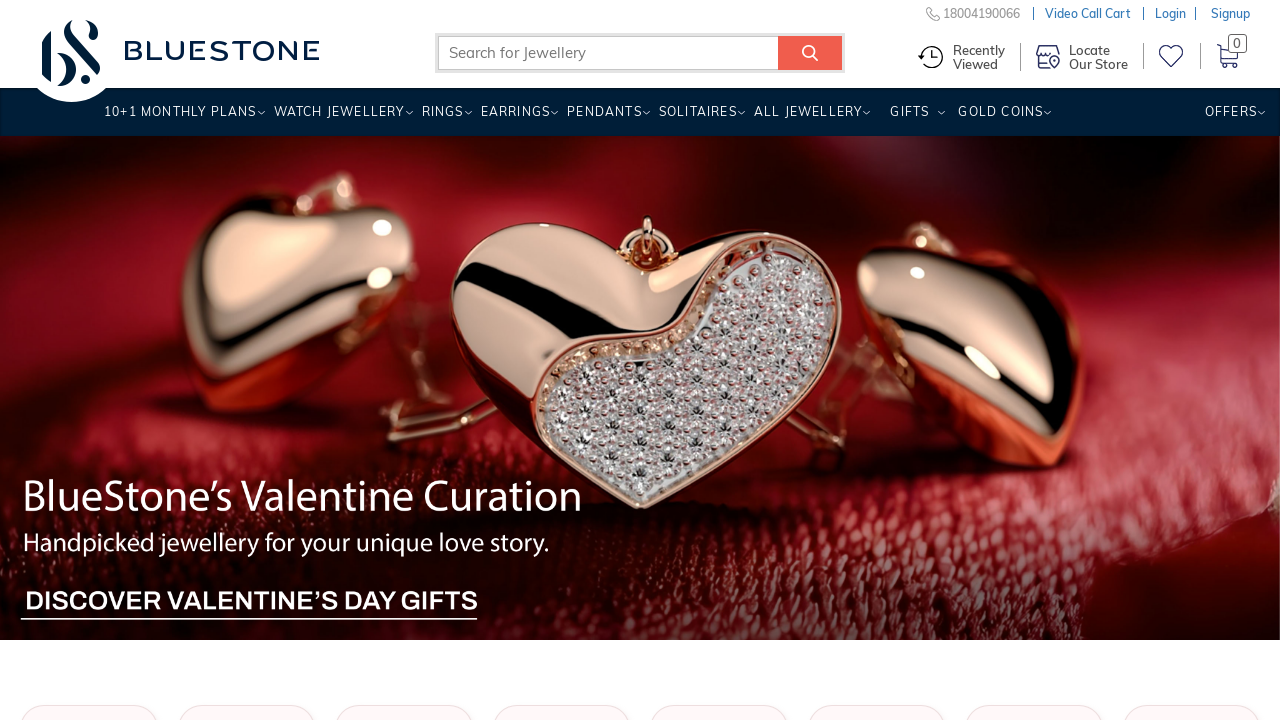

Page fully loaded (DOM content loaded)
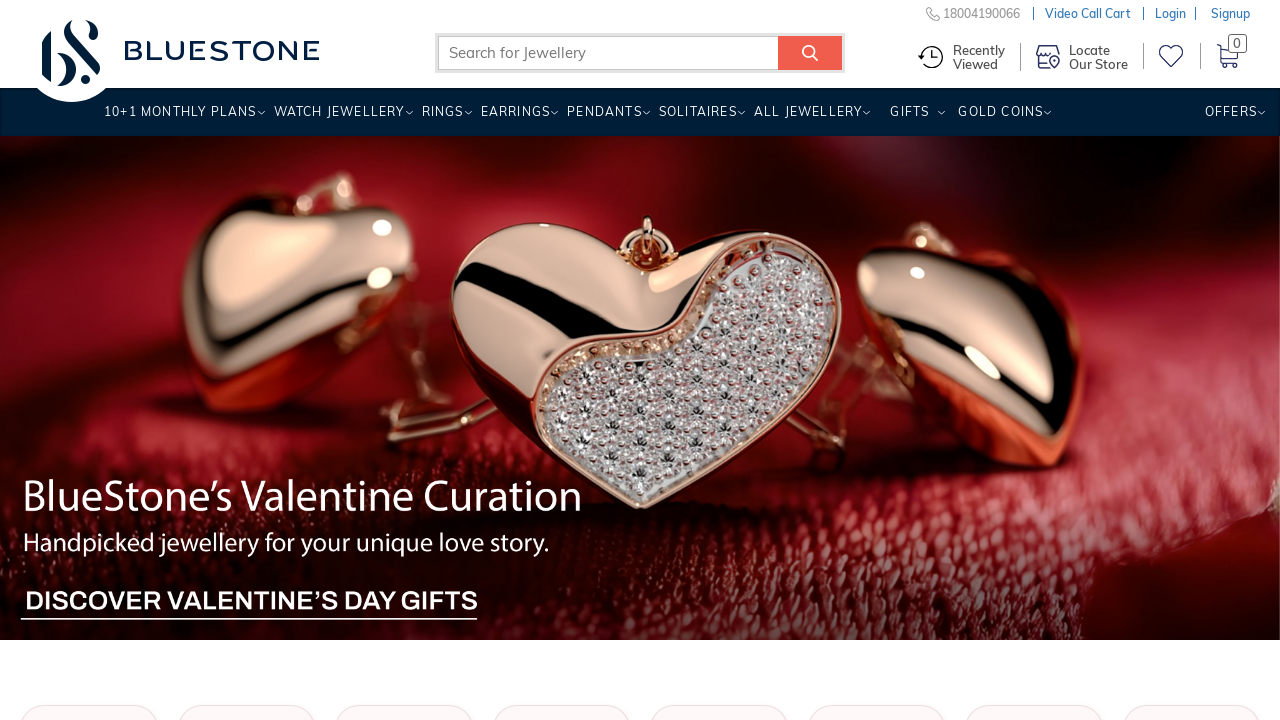

Located all anchor elements on the page - found 417 links
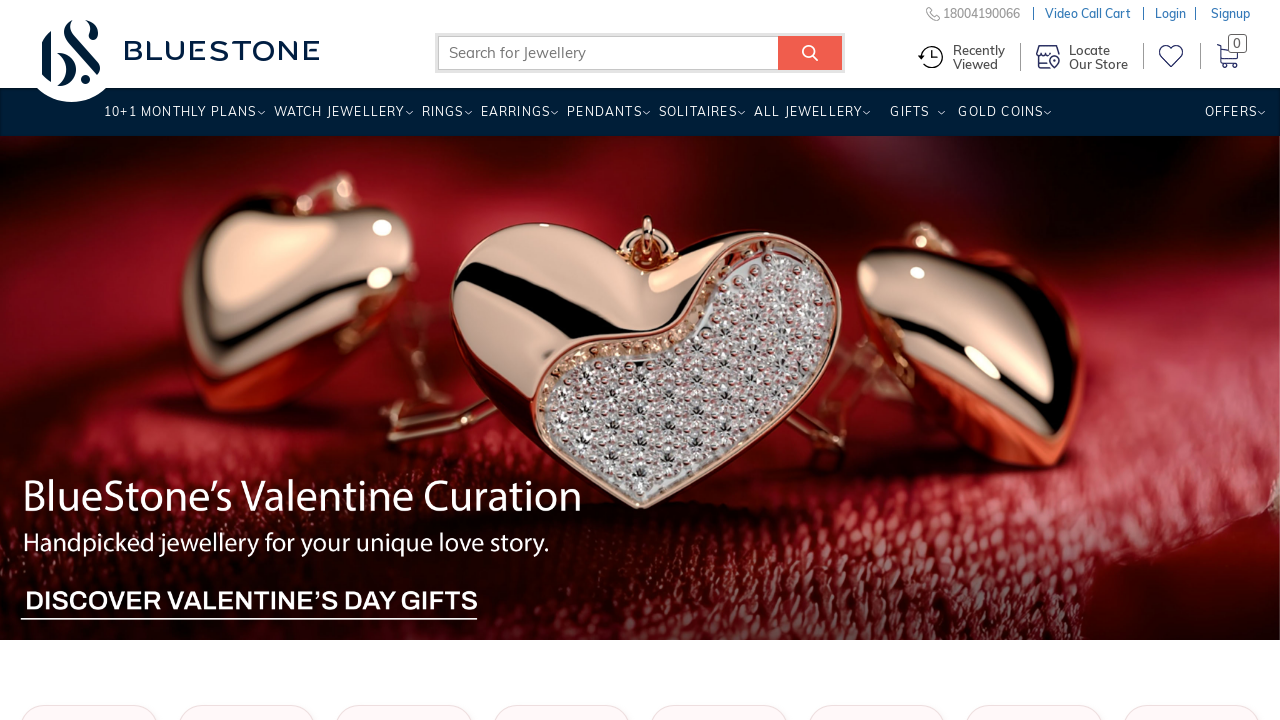

Assertion passed - links are present on the page
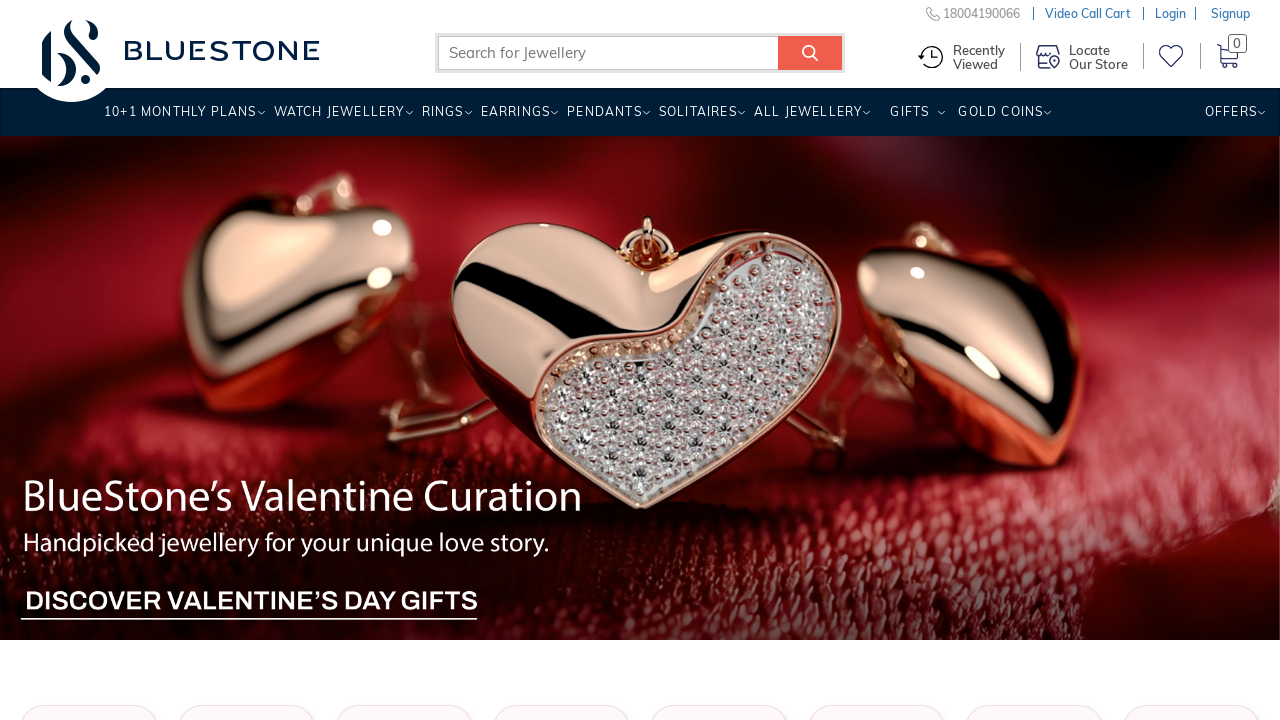

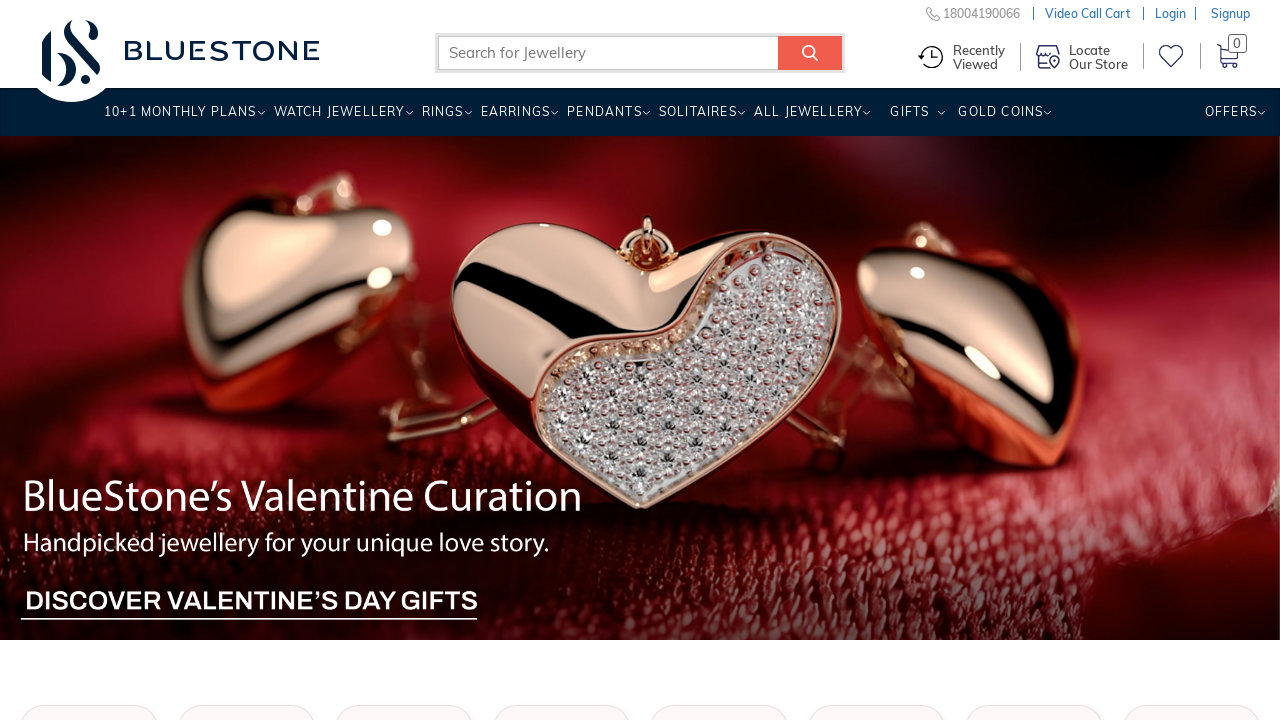